Tests mouse hover functionality by hovering over a mouse hover element and then moving to the Reload link option

Starting URL: https://rahulshettyacademy.com/AutomationPractice/

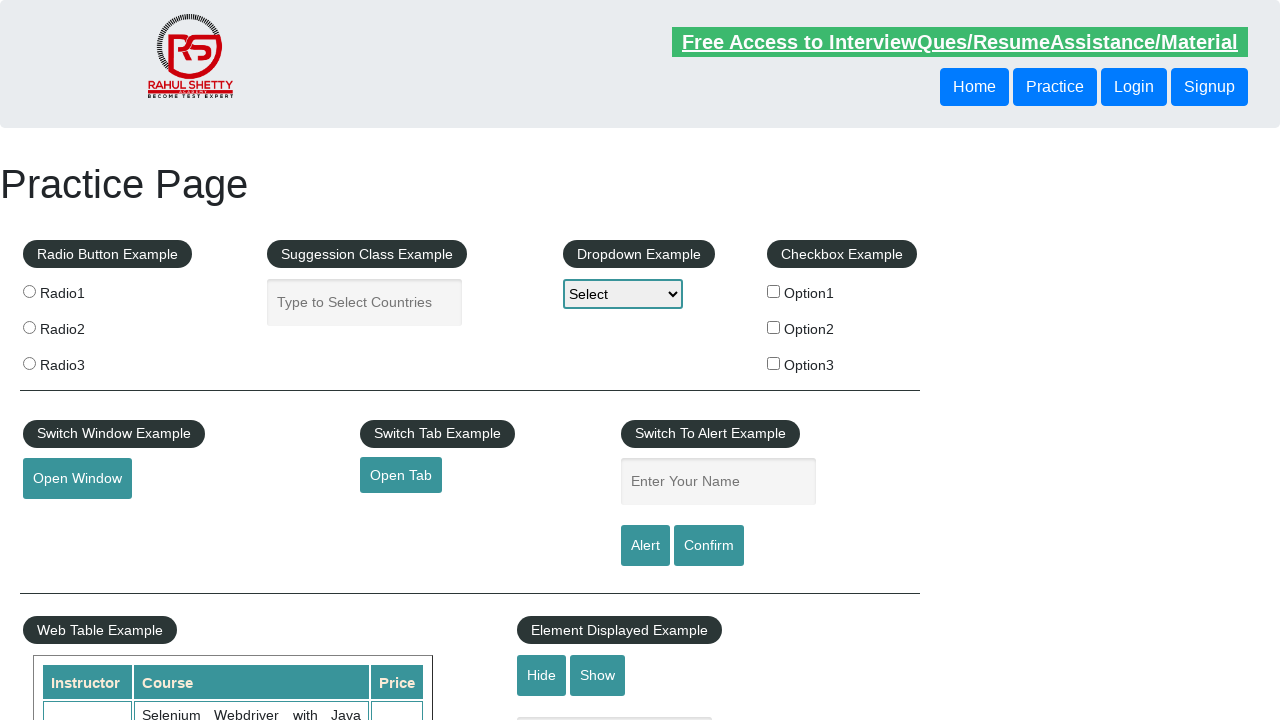

Hovered over the mouse hover element at (83, 361) on #mousehover
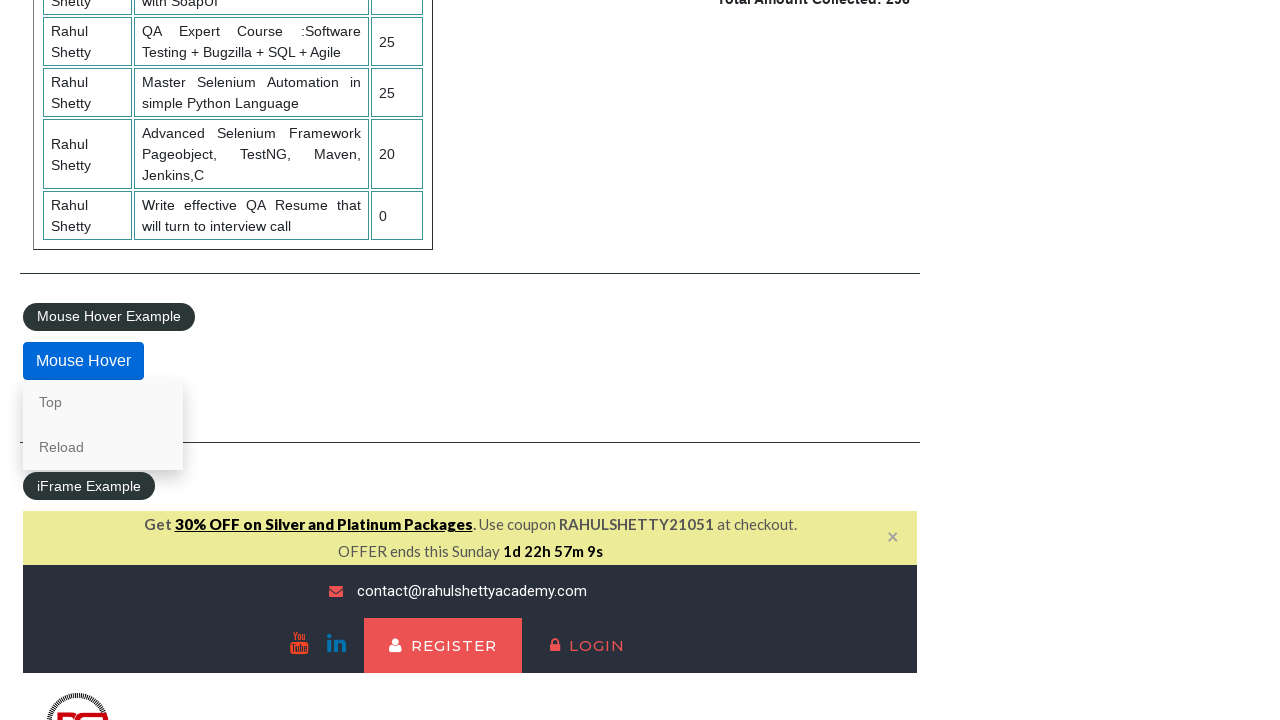

Hovered over the Reload link option at (103, 447) on text=Reload
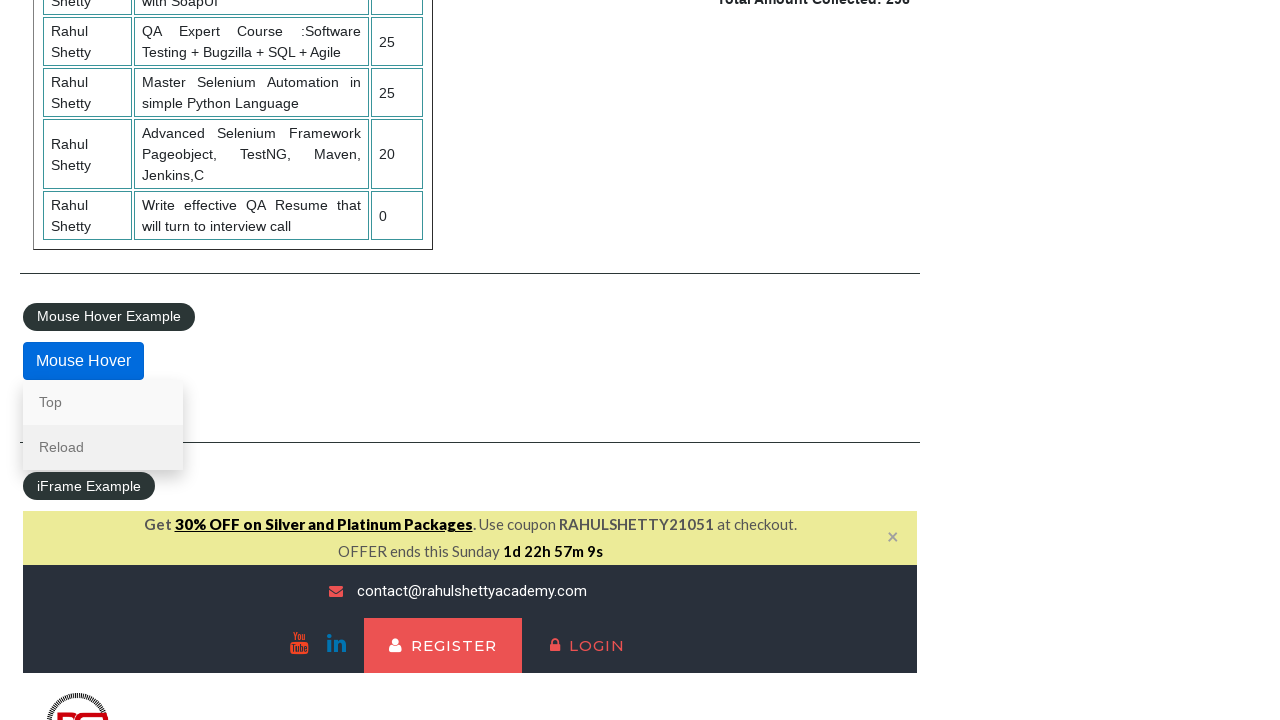

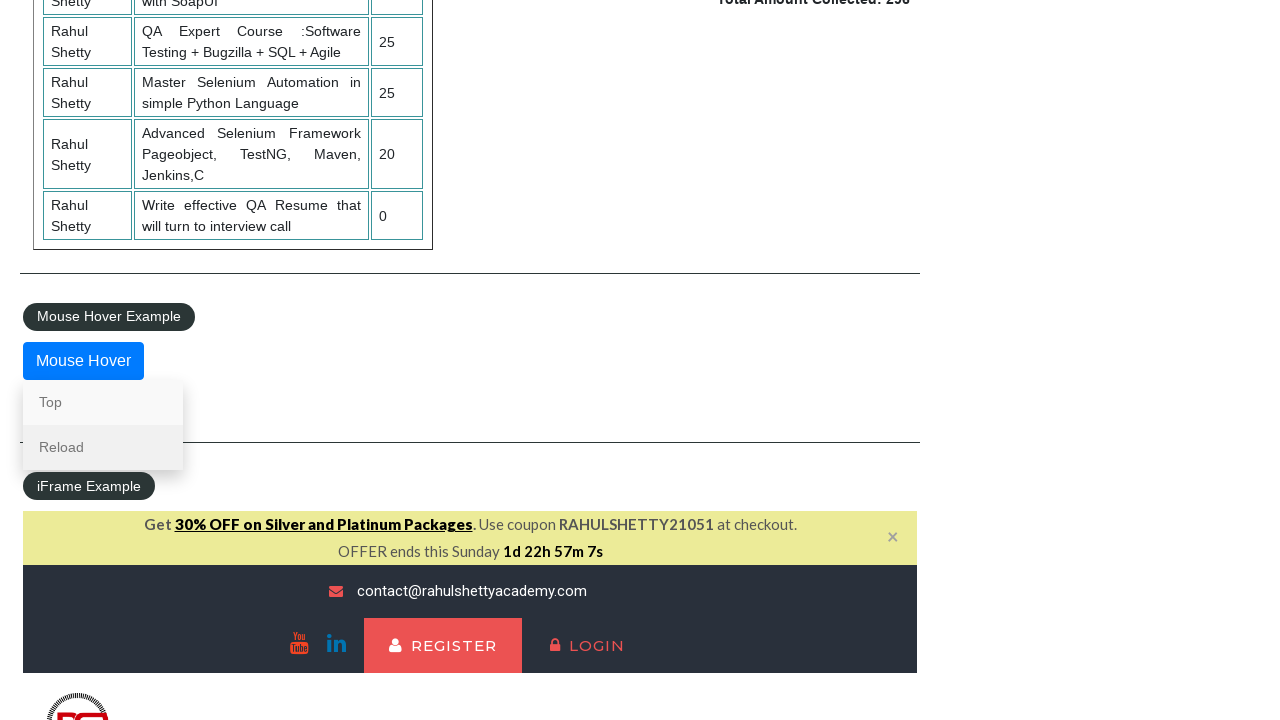